Tests the Phones category by clicking on it and verifying that phone products are displayed correctly

Starting URL: https://www.demoblaze.com/

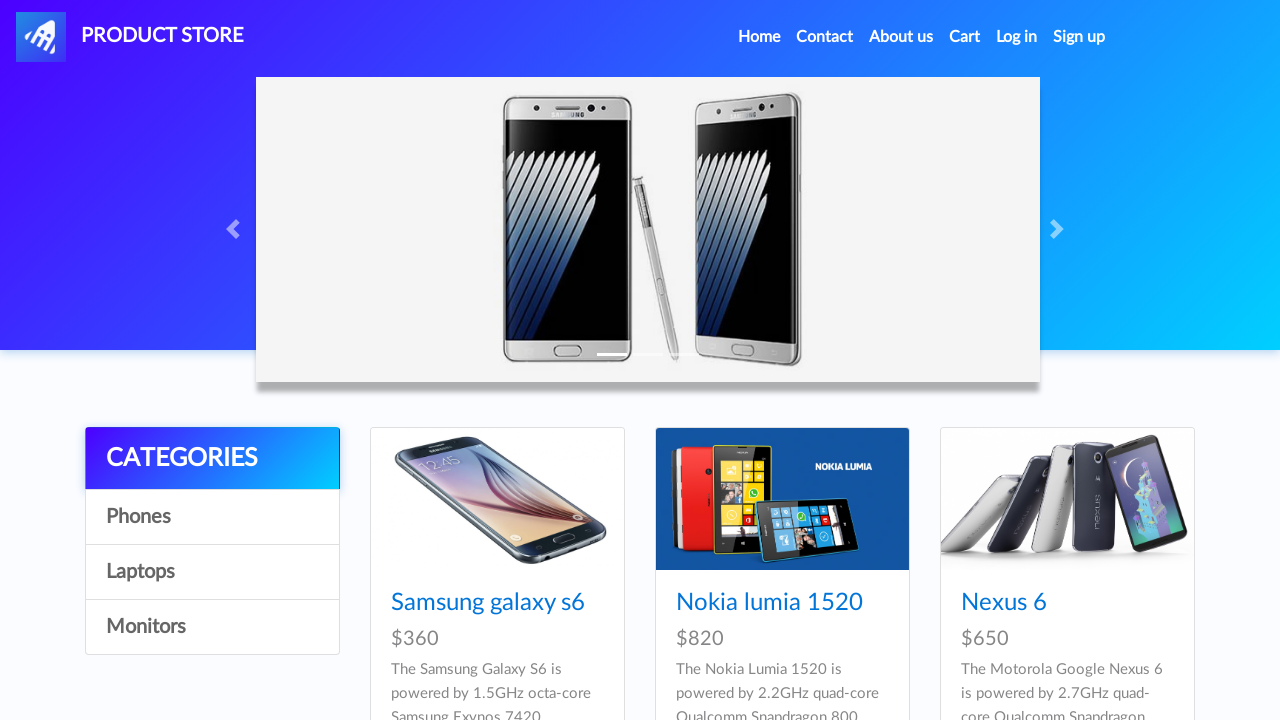

Clicked on Phones category at (212, 517) on xpath=/html[1]/body[1]/div[5]/div[1]/div[1]/div[1]/a[2]
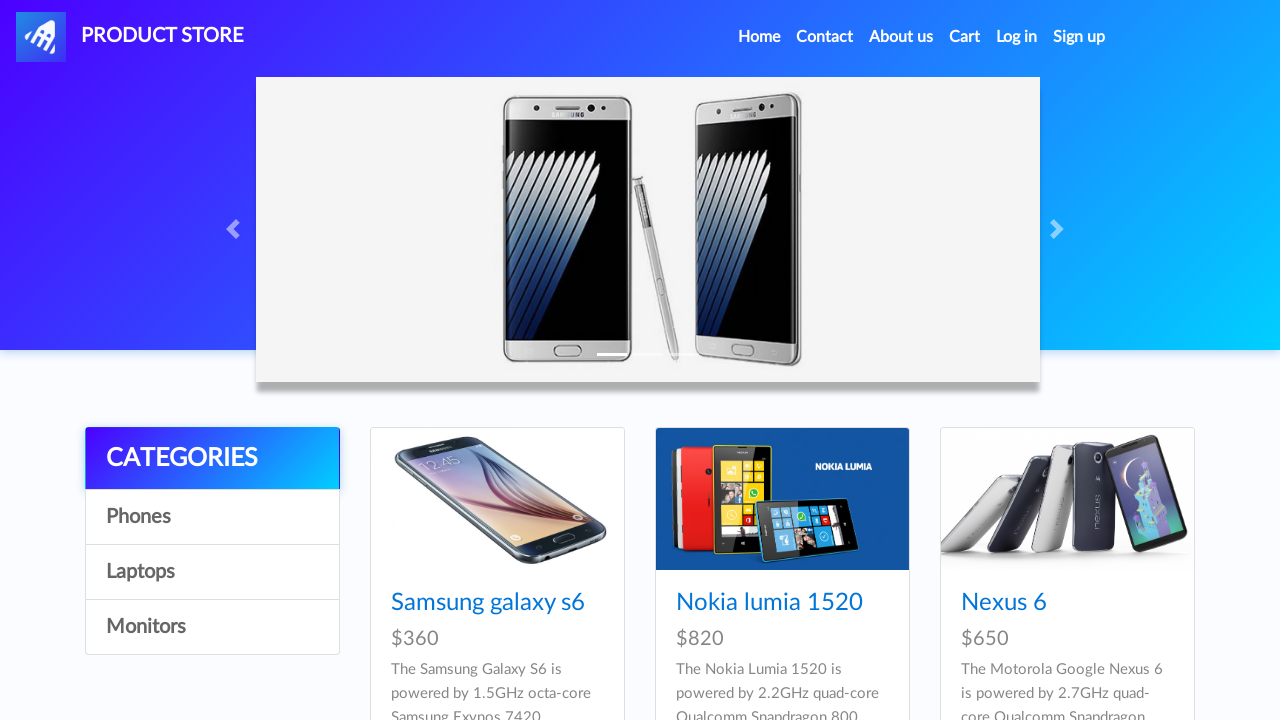

Phone products loaded and are visible
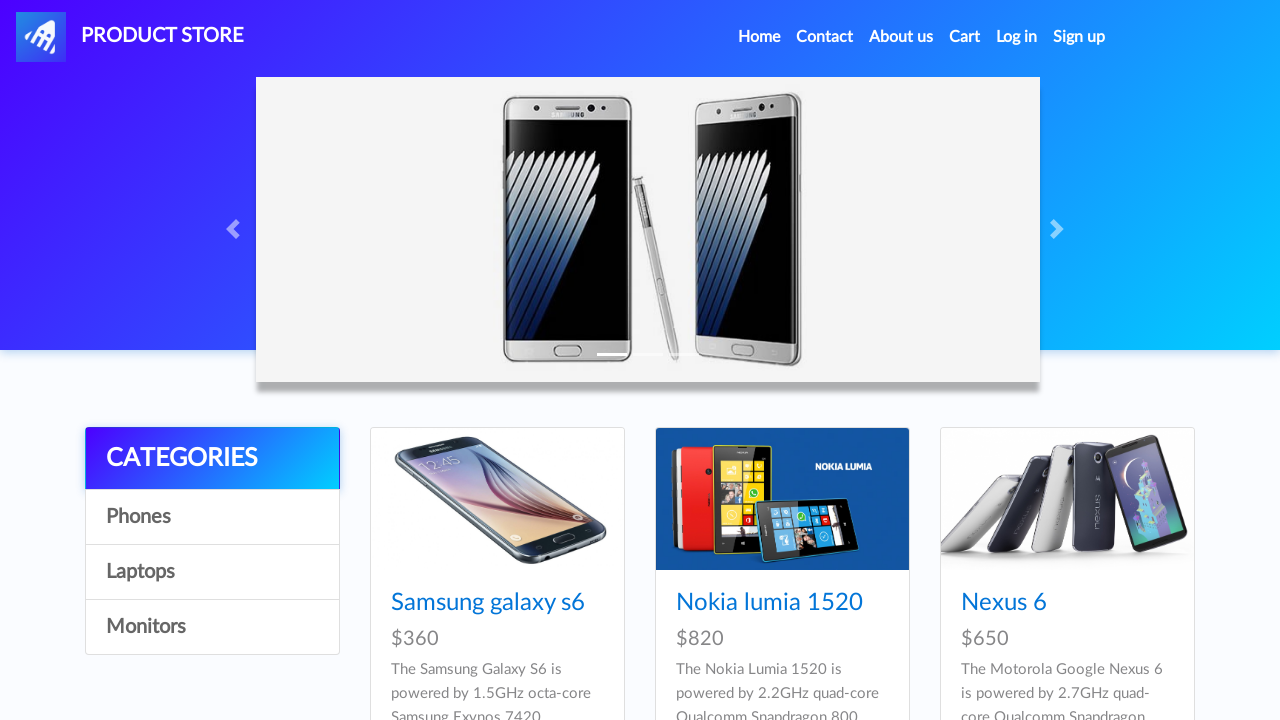

Retrieved phone product text: Samsung galaxy s6
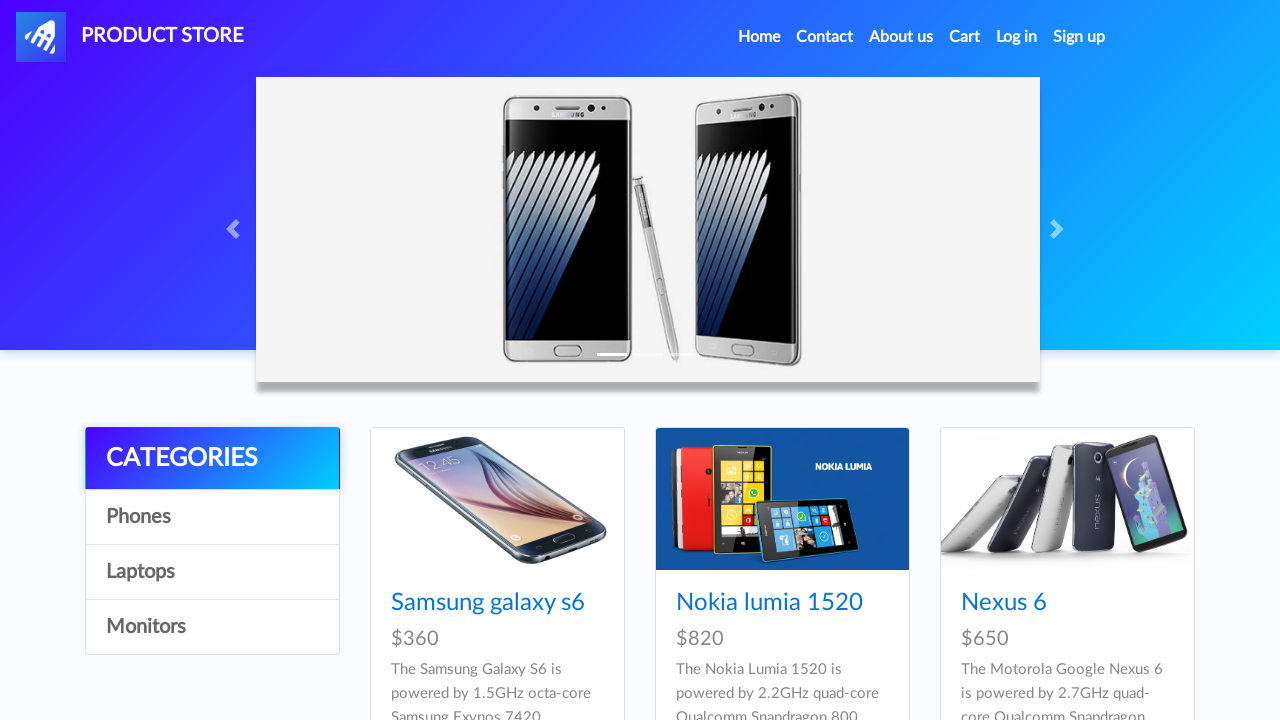

Verified that Samsung galaxy s6 is displayed correctly in Phones category
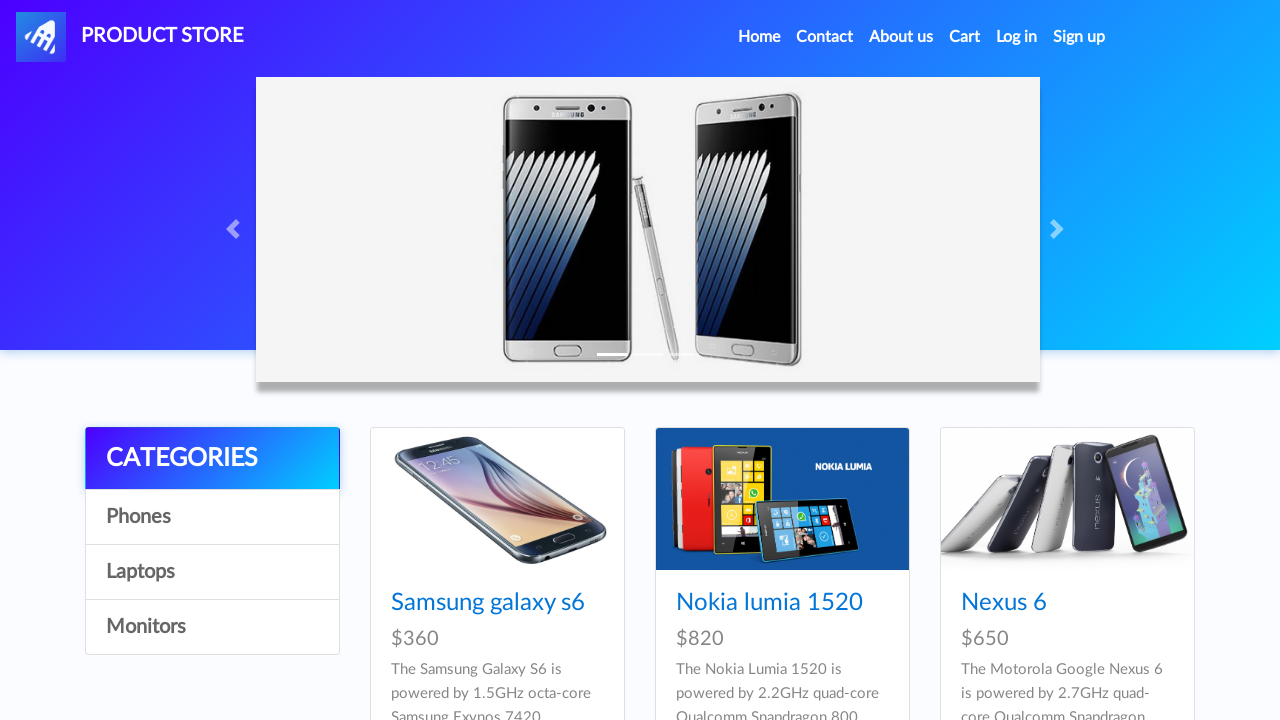

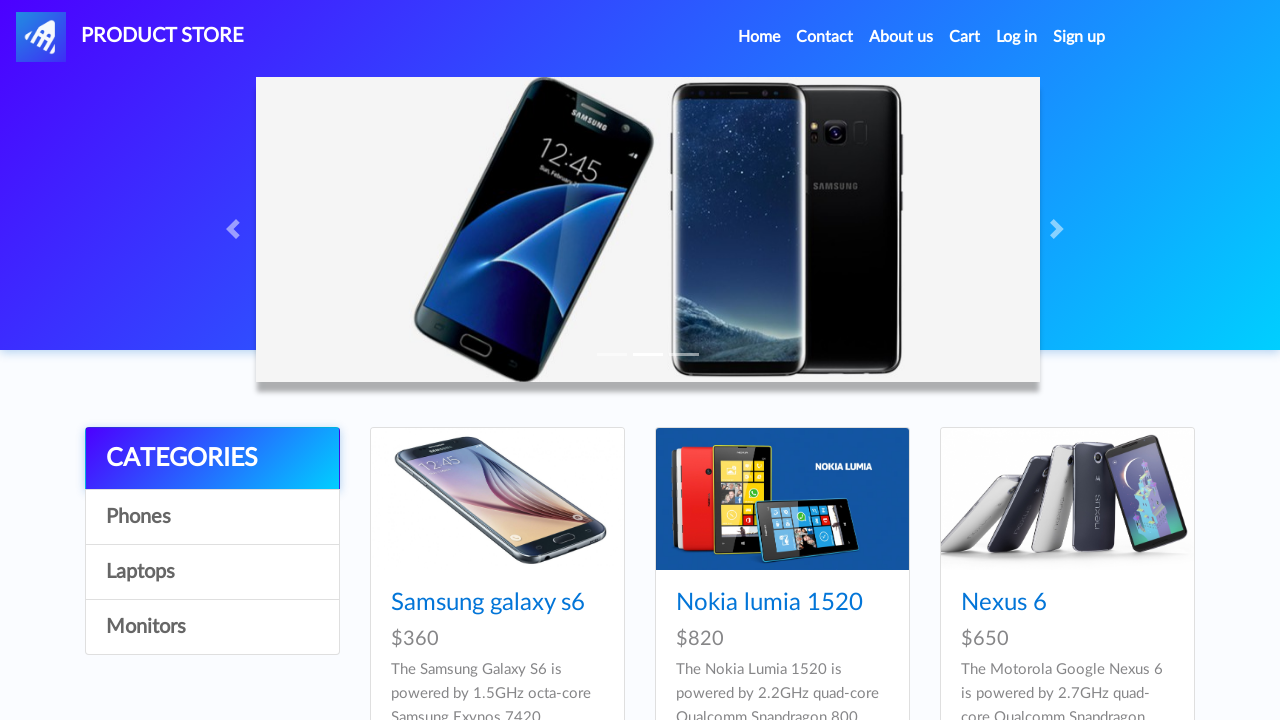